Tests a simple registration form by filling in first name, last name, email, and phone number fields, then submitting the form and handling the confirmation alert.

Starting URL: https://v1.training-support.net/selenium/simple-form

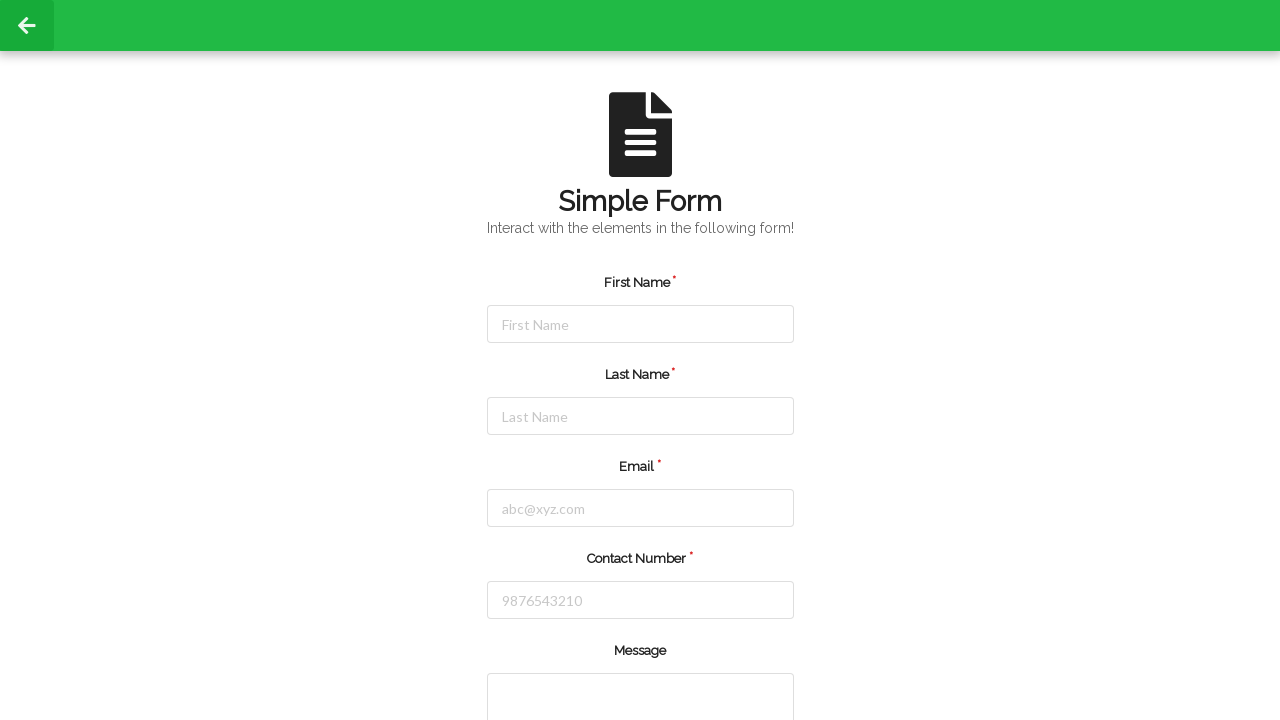

Filled first name field with 'Jennifer' on #firstName
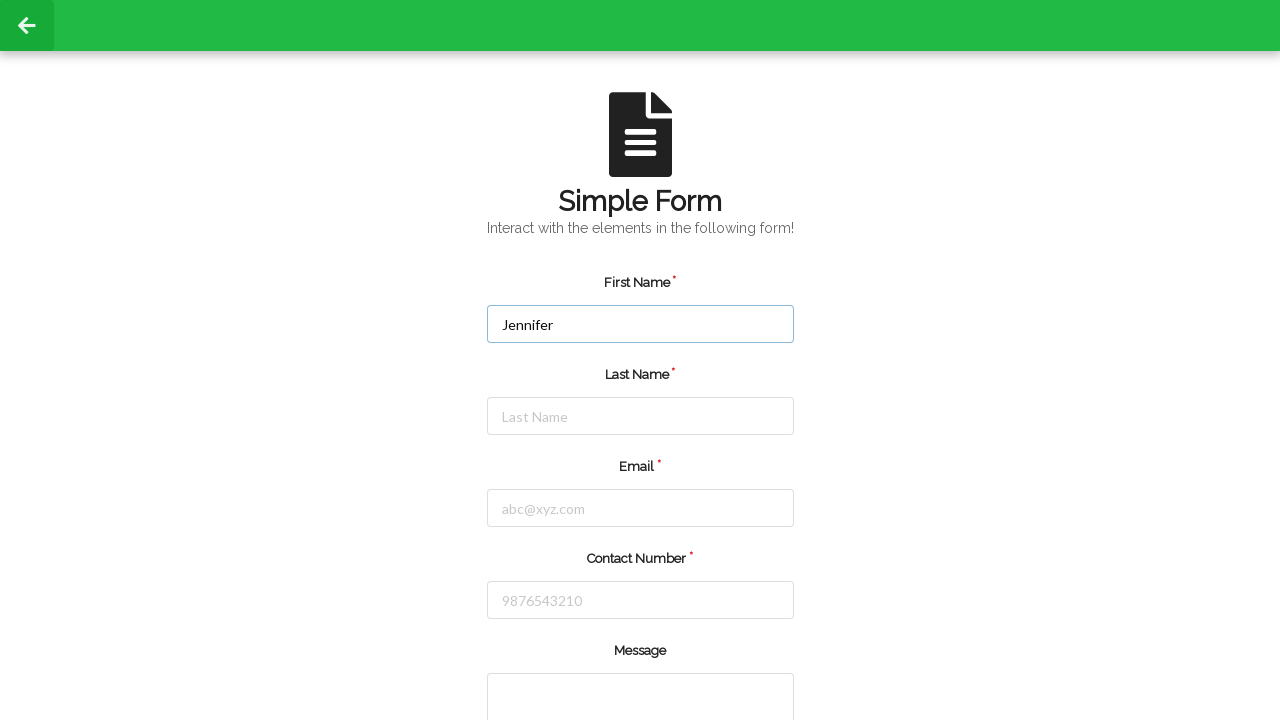

Filled last name field with 'Martinez' on #lastName
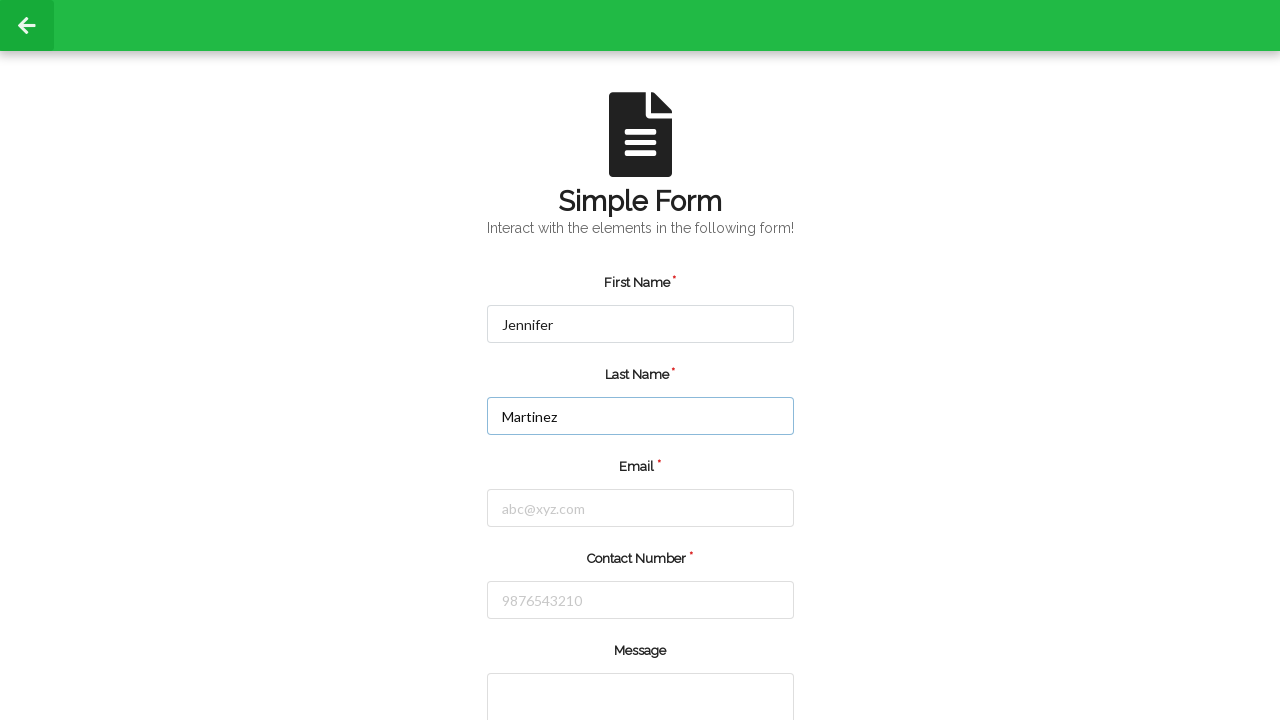

Filled email field with 'jennifer.martinez@example.com' on #email
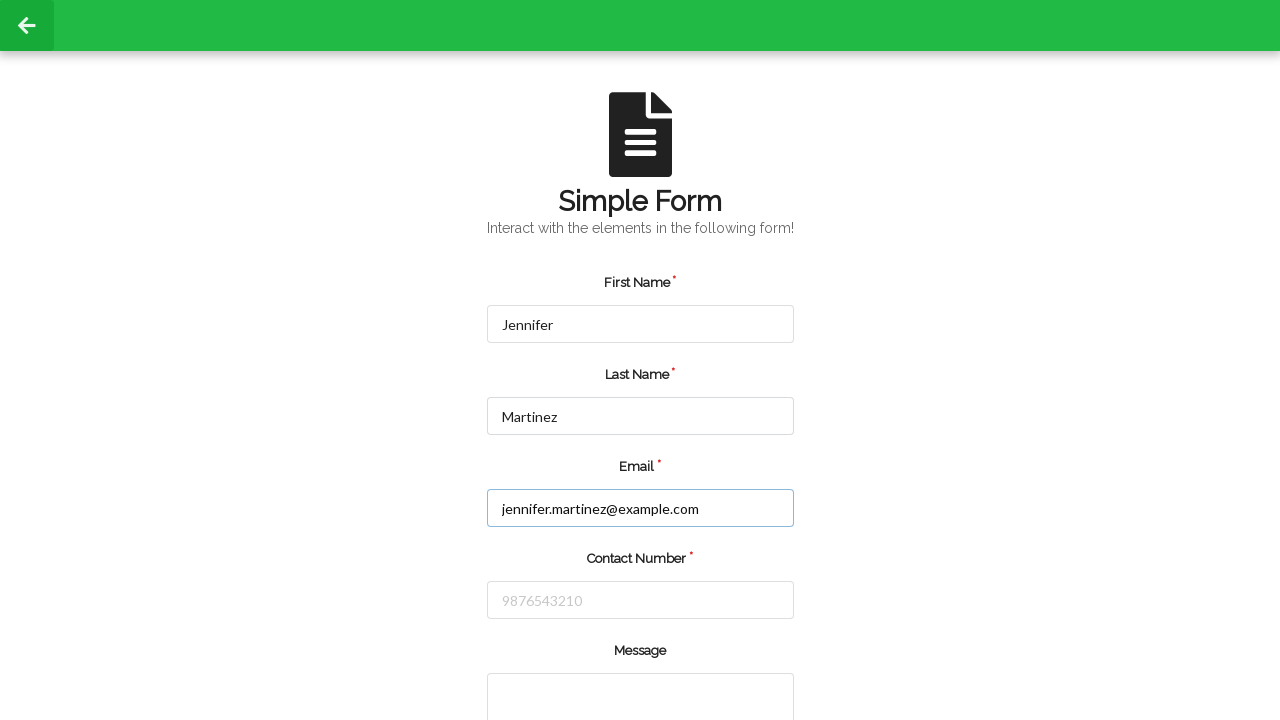

Filled phone number field with '5551234567' on #number
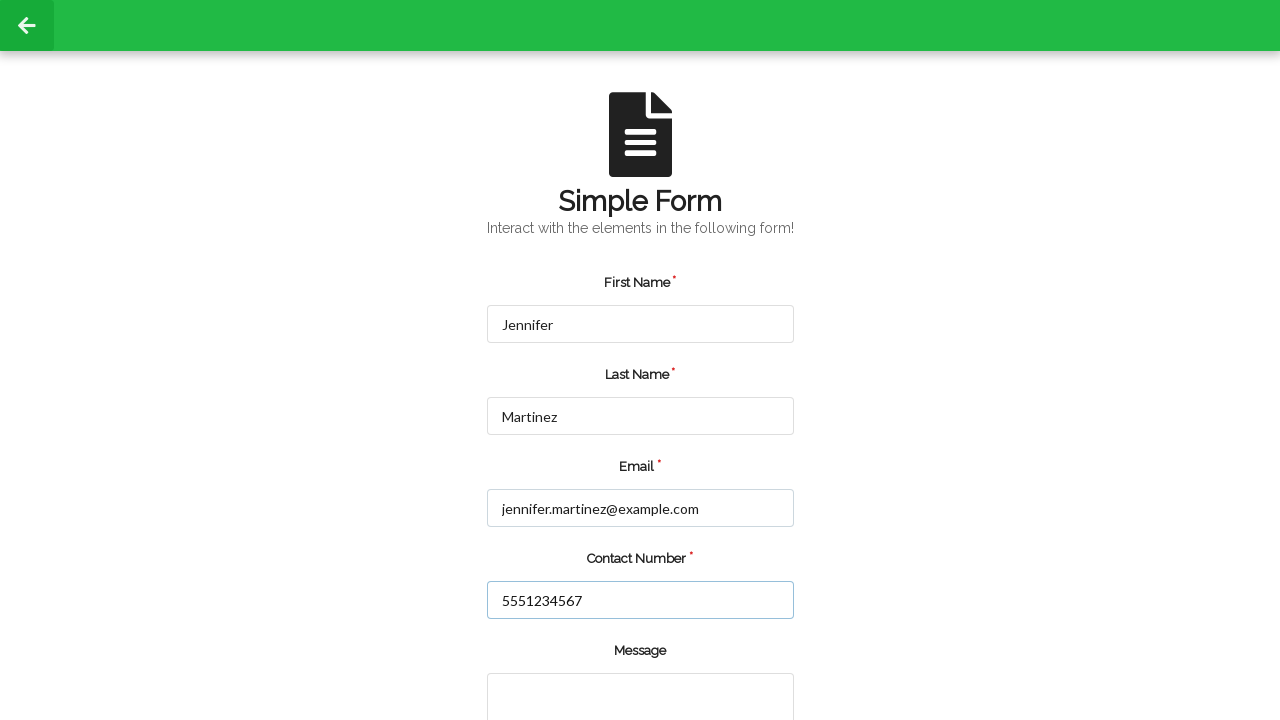

Set up dialog handler to accept confirmation alert
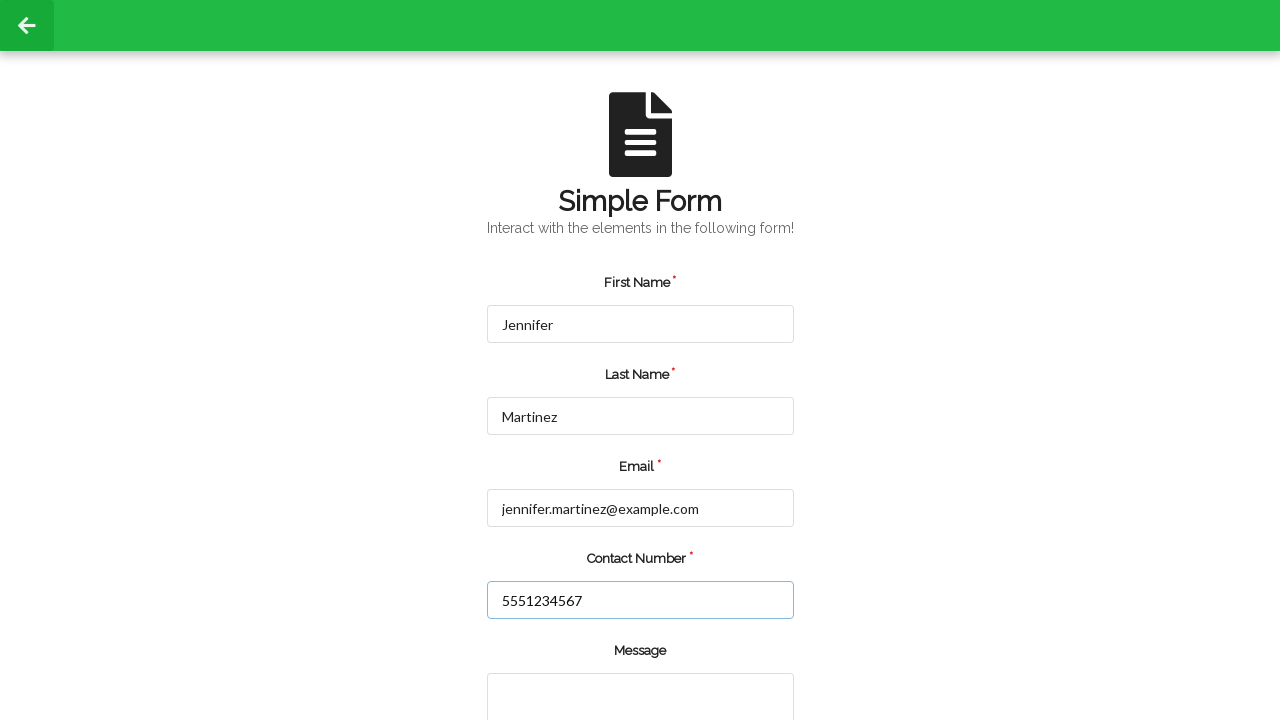

Clicked submit button to submit registration form at (558, 660) on input.green
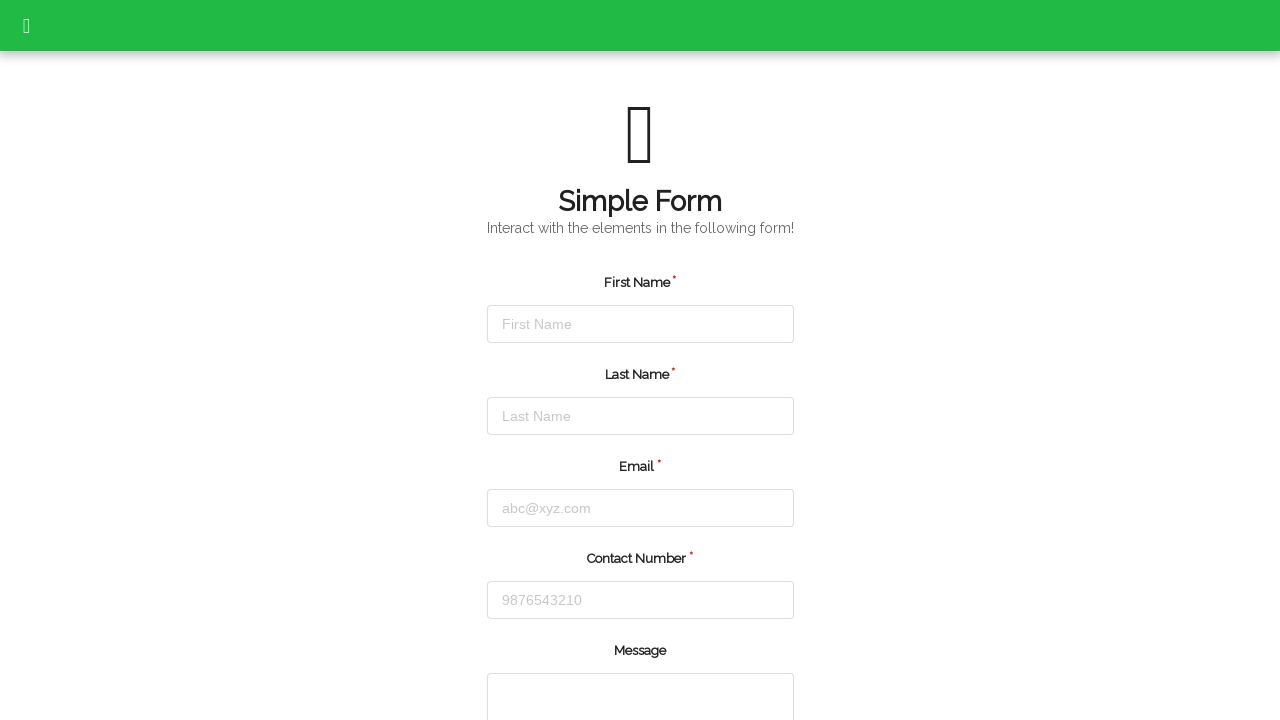

Waited for confirmation alert to be processed
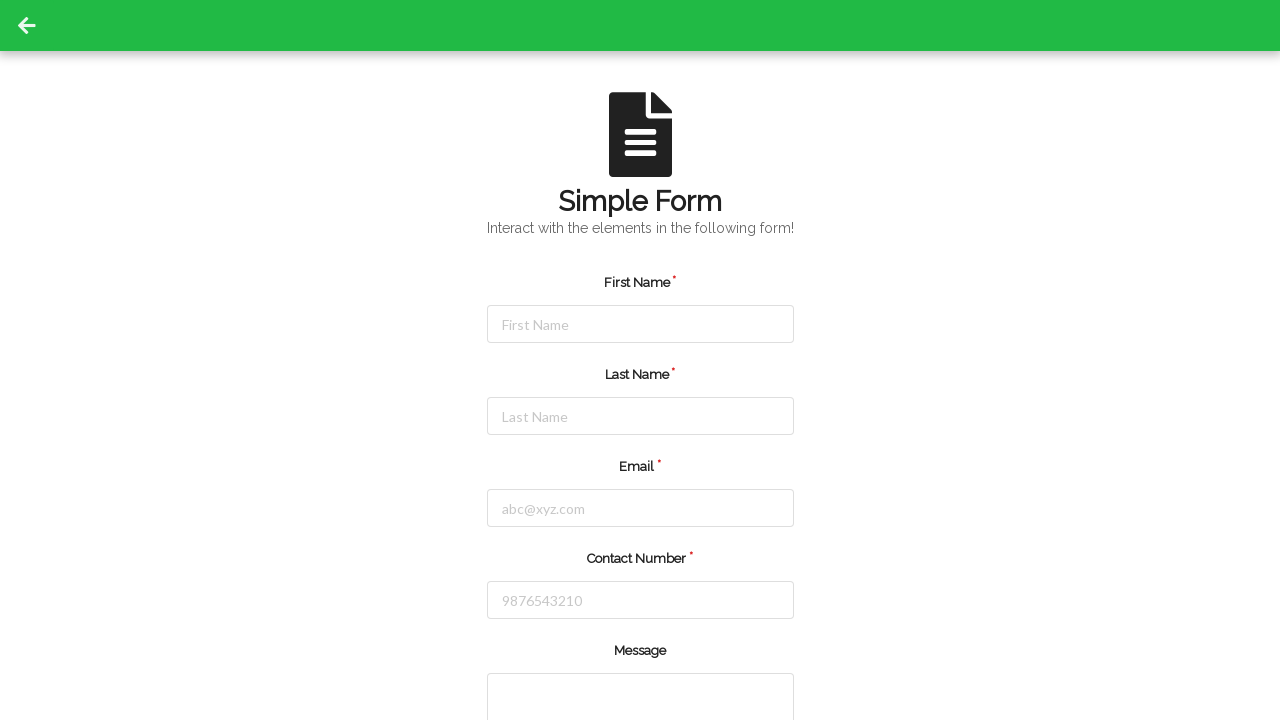

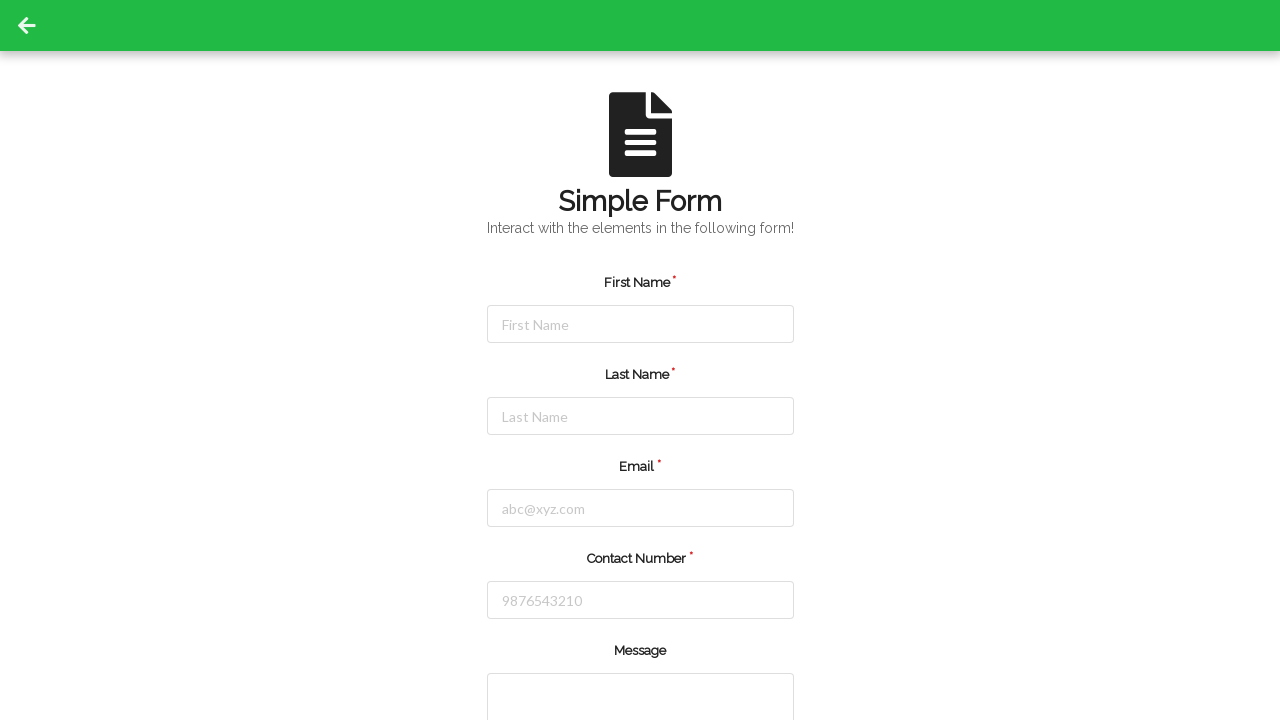